Tests navigation menu by finding and clicking the Products link from a list of menu items

Starting URL: https://parabank.parasoft.com/

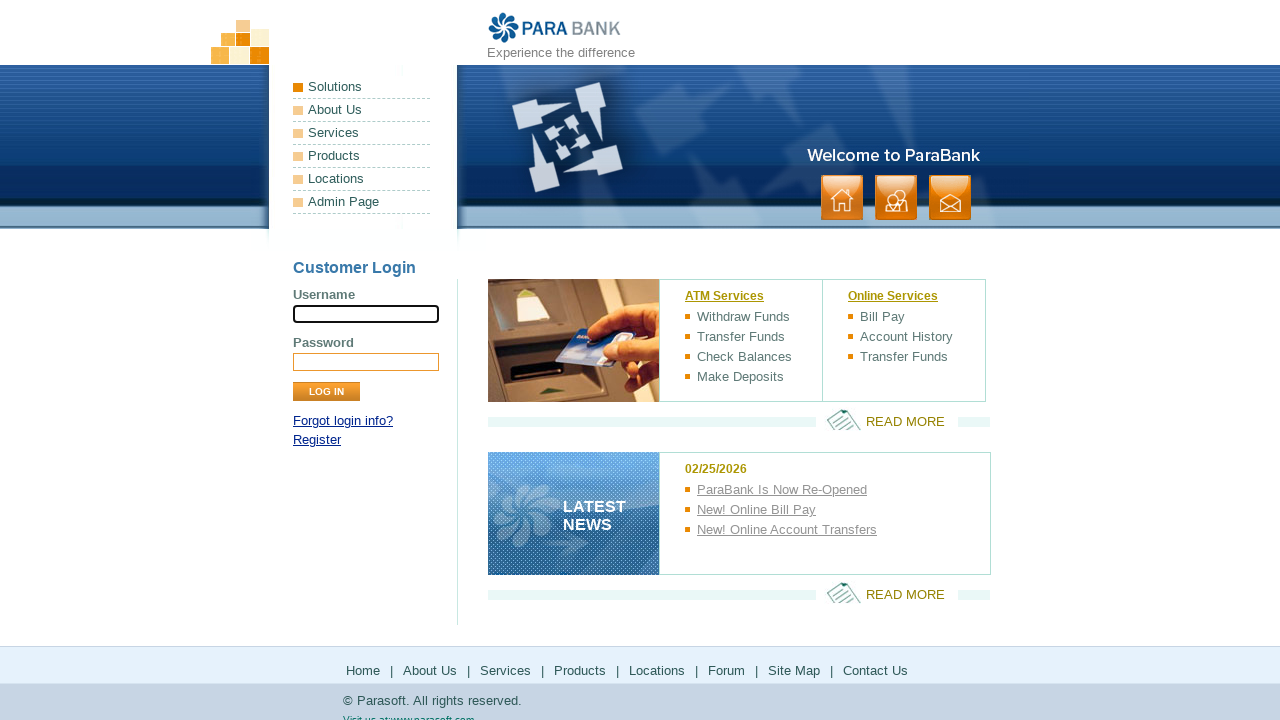

Navigated to ParaBank homepage
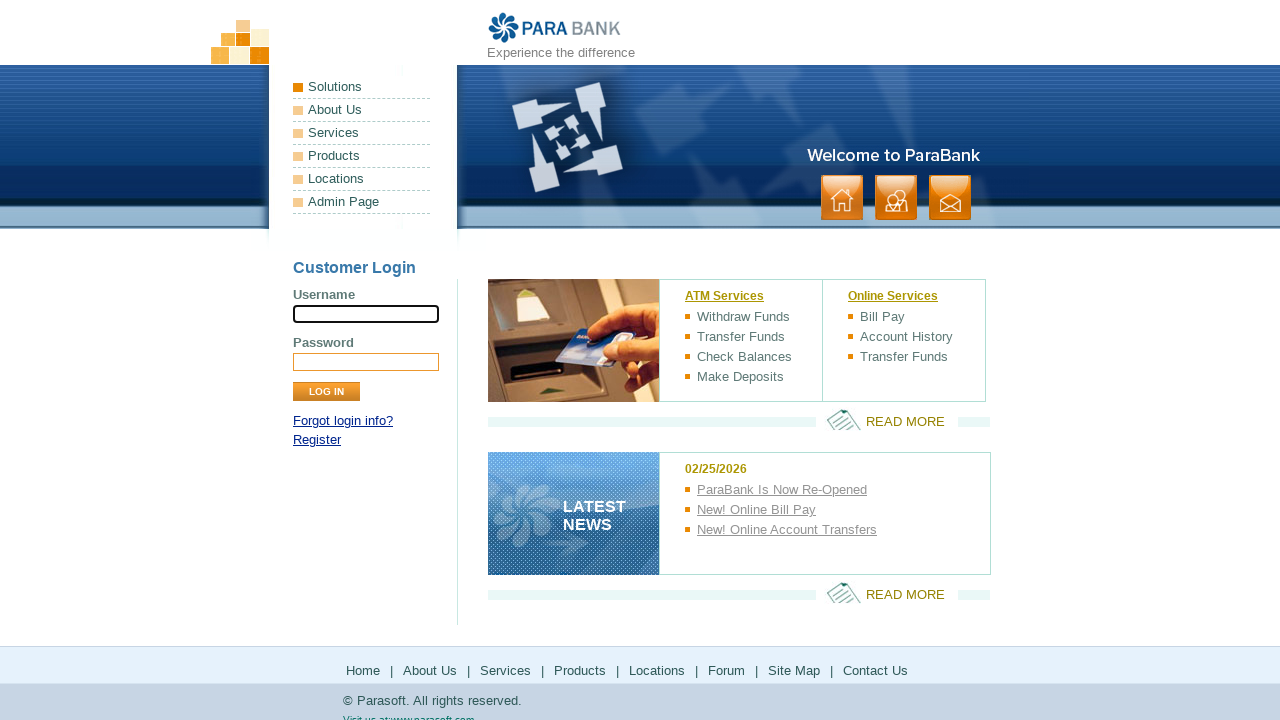

Located all menu items from the left navigation menu
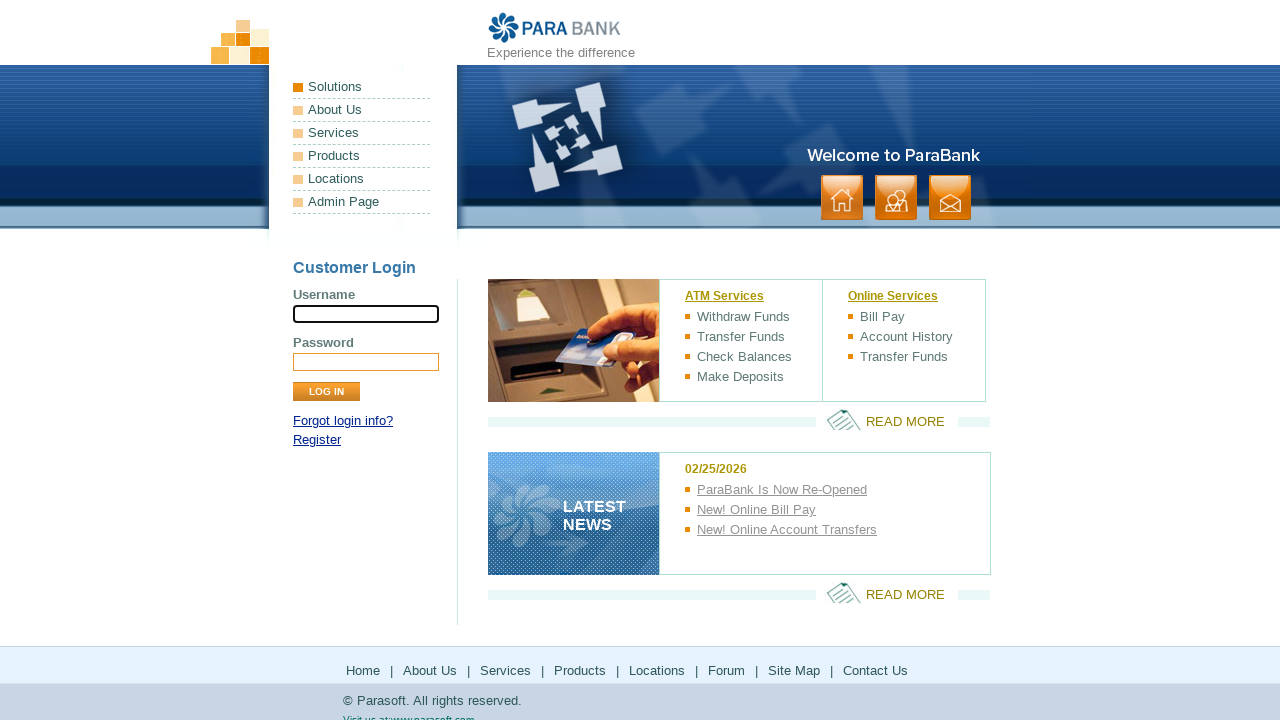

Clicked on Products menu item from the navigation list at (362, 156) on xpath=//ul[@class='leftmenu']//li[not(contains(@class,'Solutions'))] >> nth=2
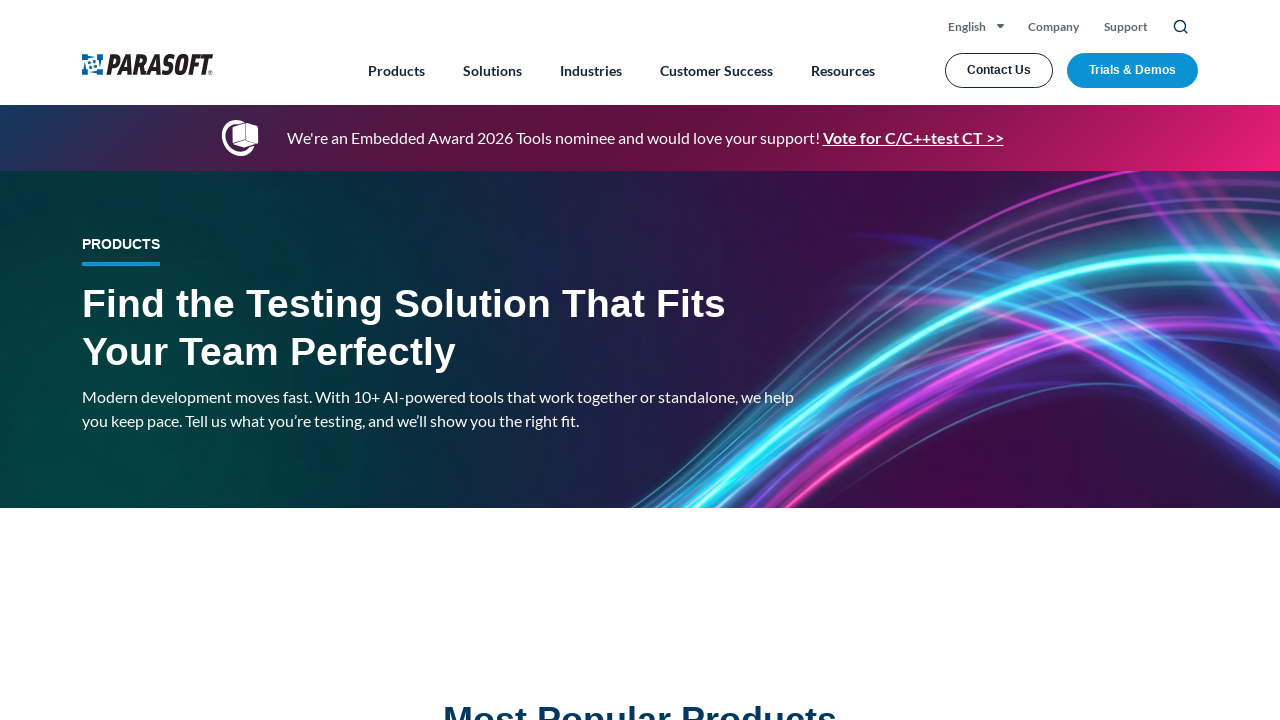

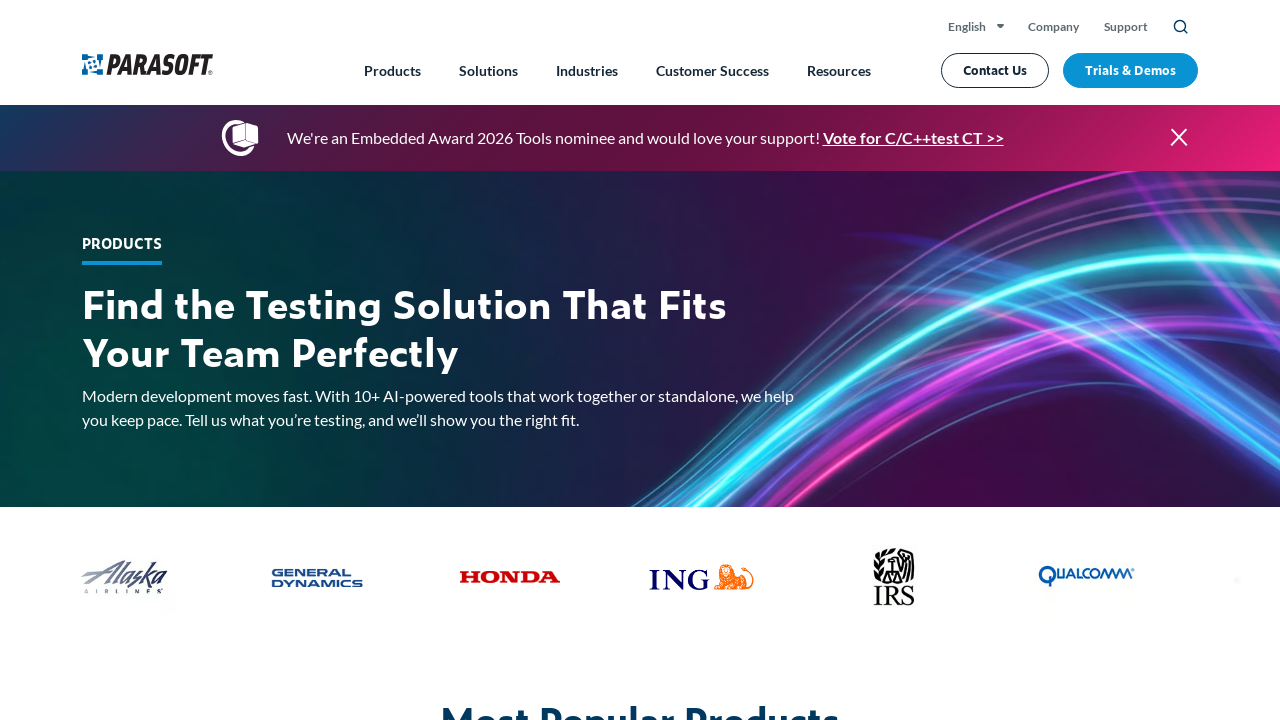